Tests JavaScript prompt alert functionality by clicking a button to trigger a prompt dialog, entering text, accepting it, and verifying the entered text is displayed

Starting URL: https://automationfc.github.io/basic-form/

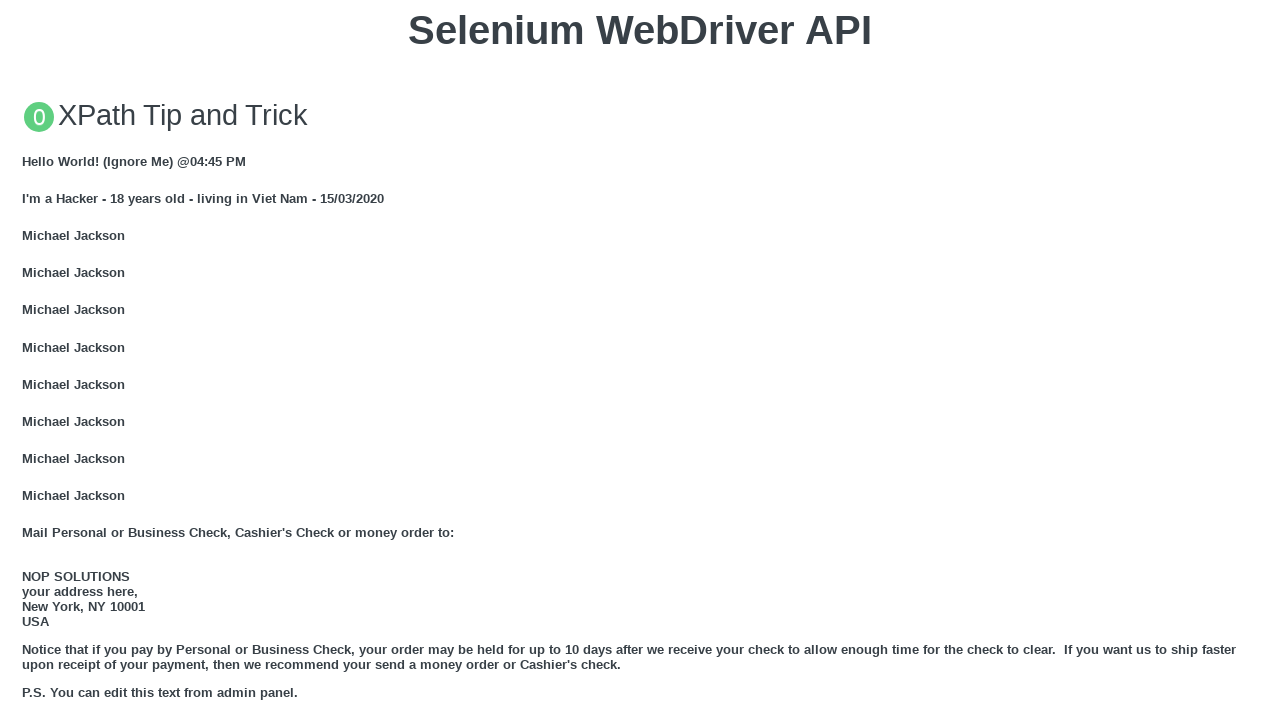

Set up dialog handler to accept prompt with text 'Something'
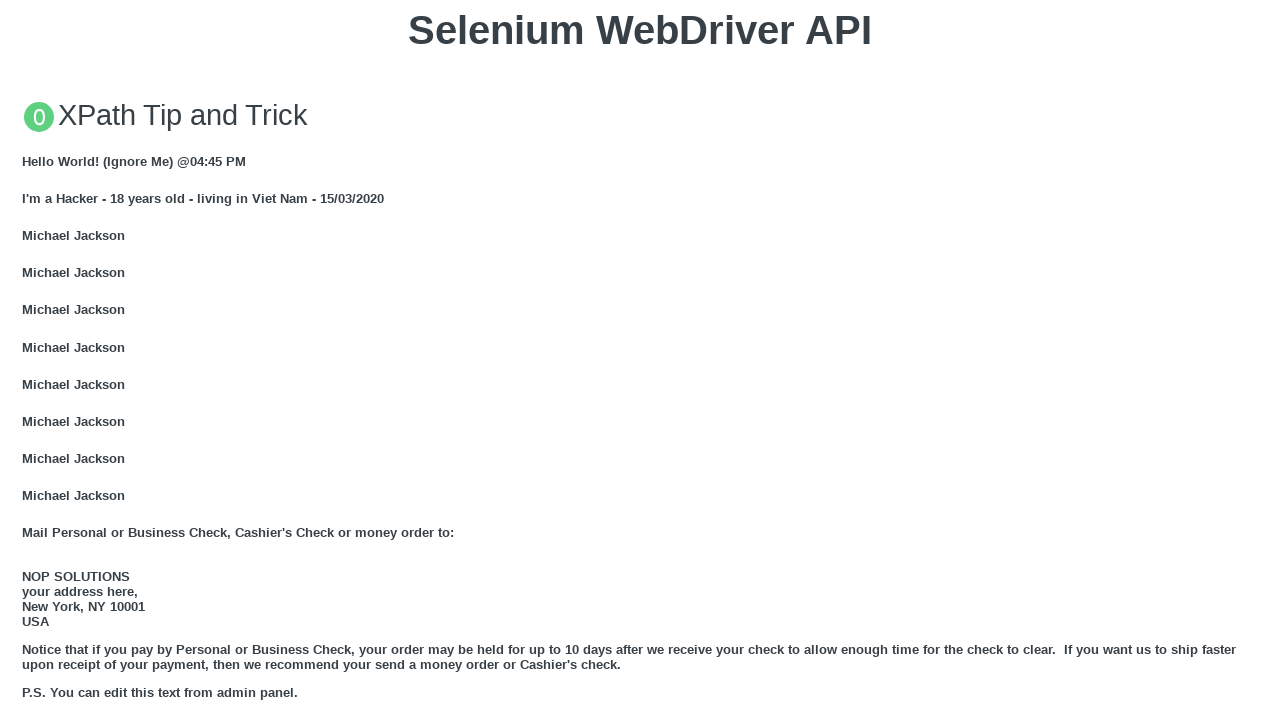

Clicked button to show JavaScript prompt alert at (640, 360) on xpath=//button[text()='Click for JS Prompt']
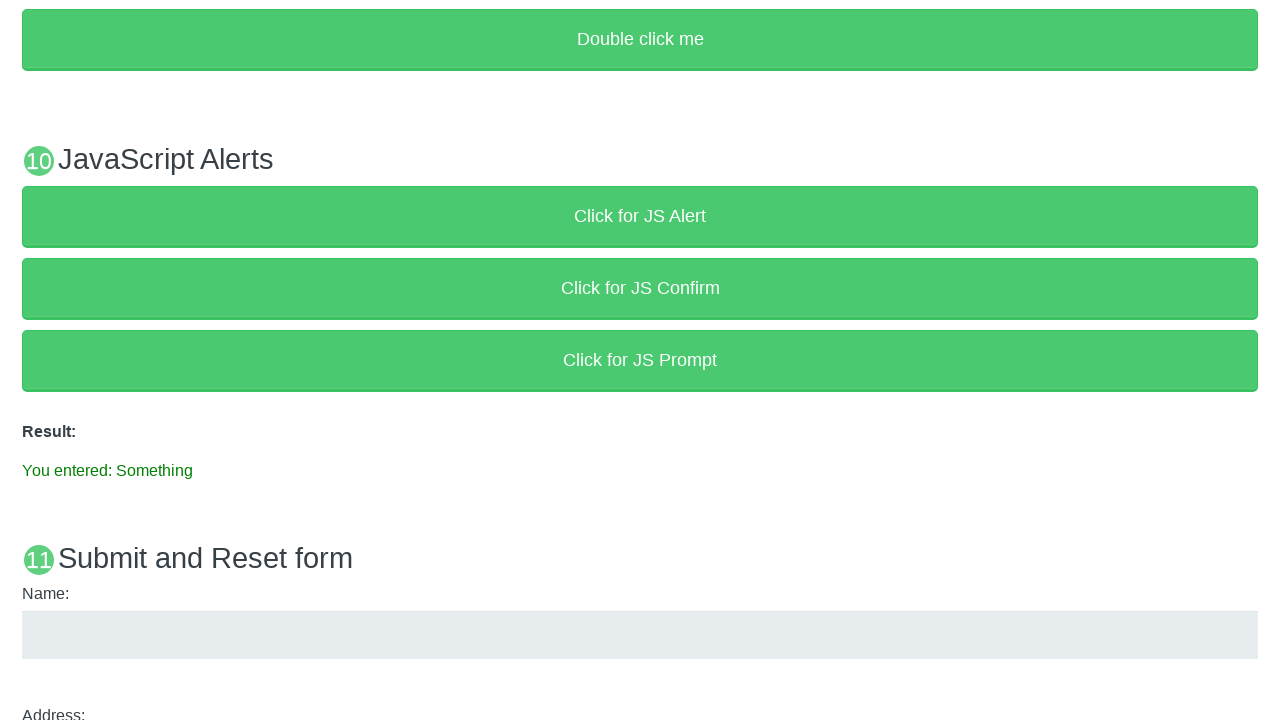

Result element loaded and visible
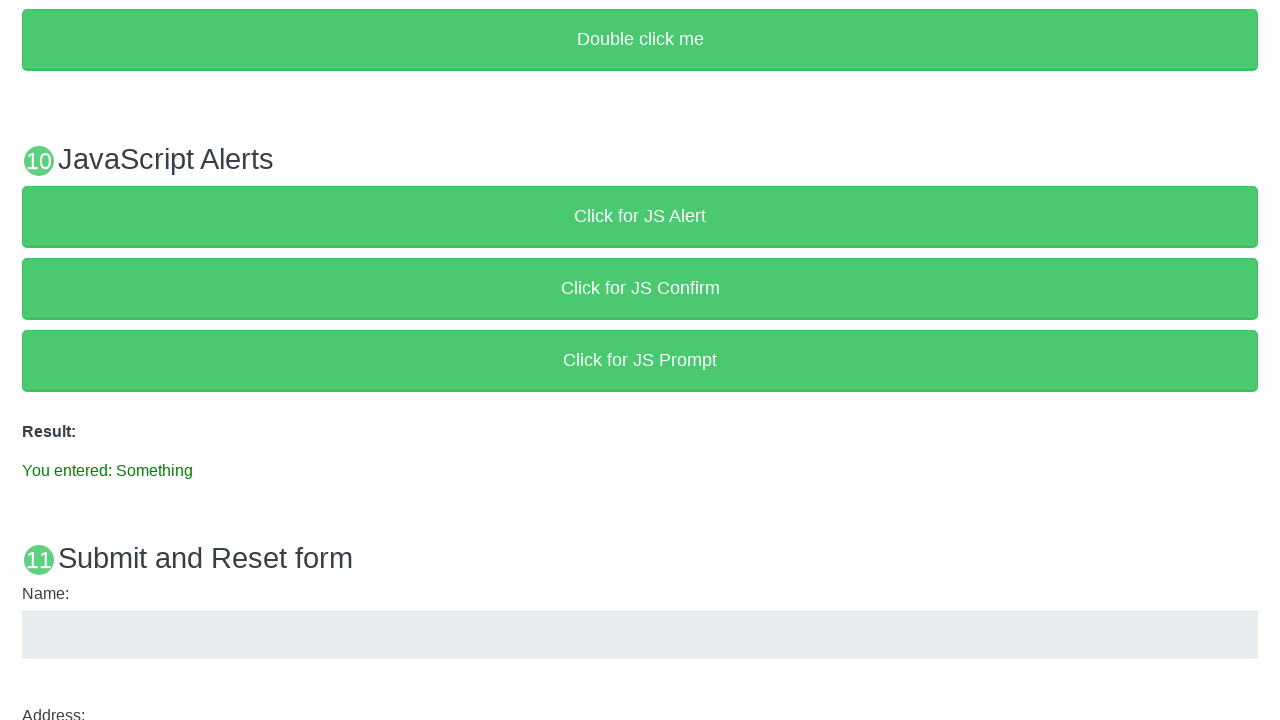

Retrieved result text: 'You entered: Something'
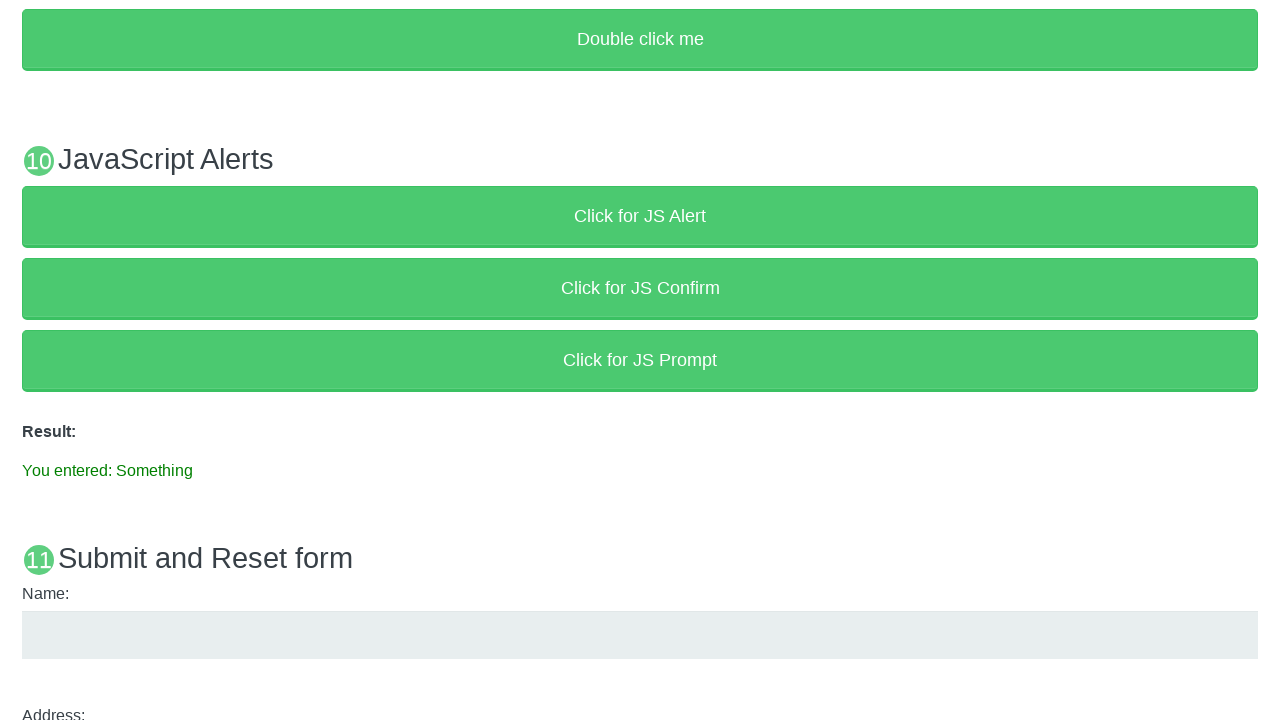

Verified result text matches expected value 'You entered: Something'
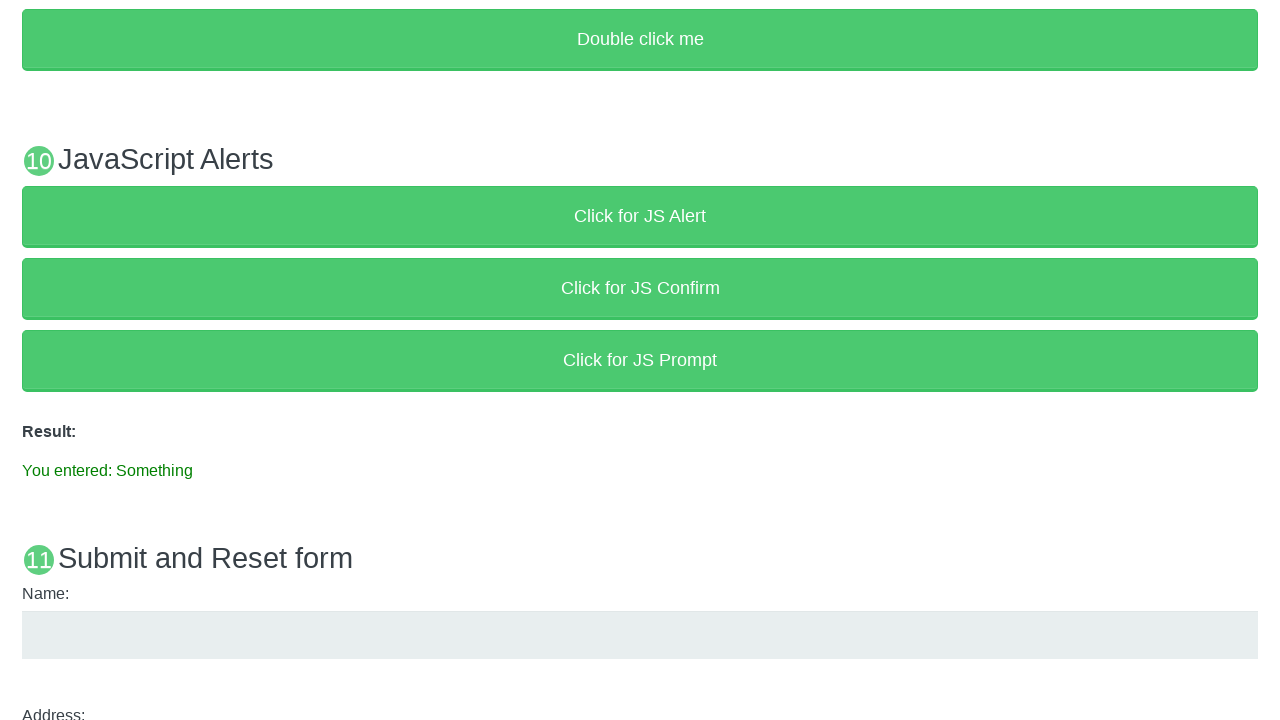

Set up dialog handler to dismiss prompt
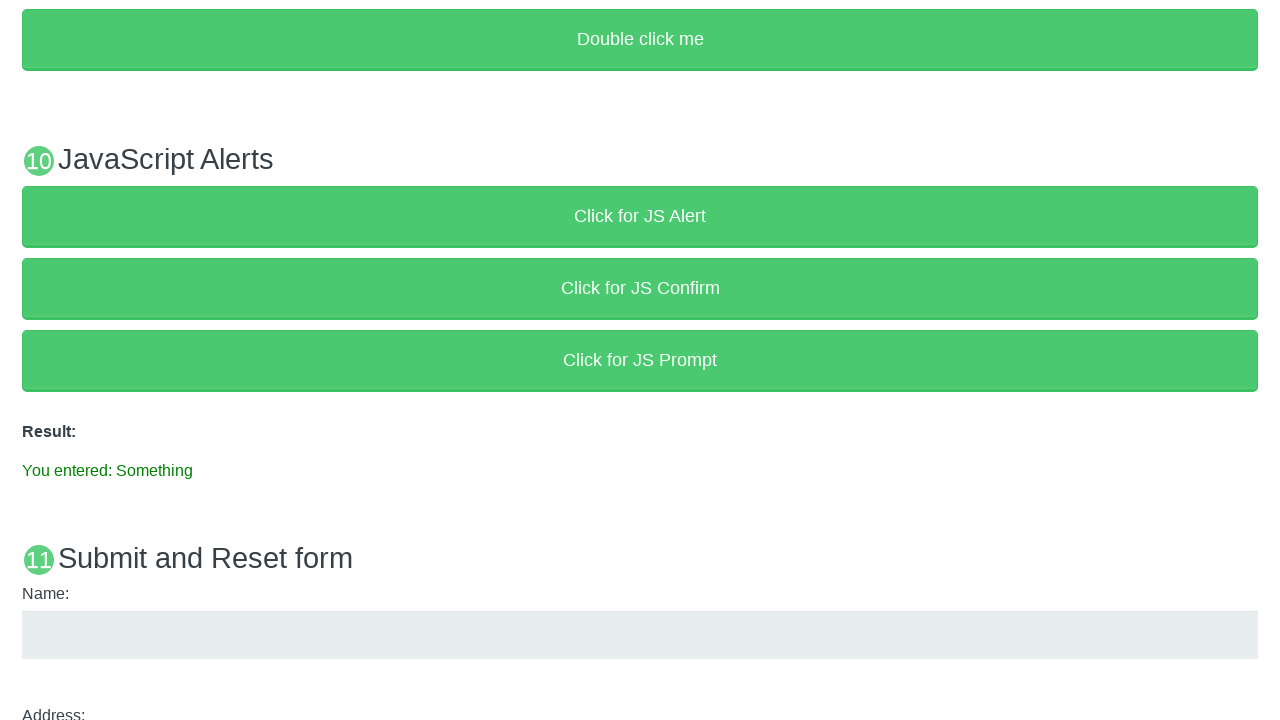

Clicked button again to show JavaScript prompt alert at (640, 360) on xpath=//button[text()='Click for JS Prompt']
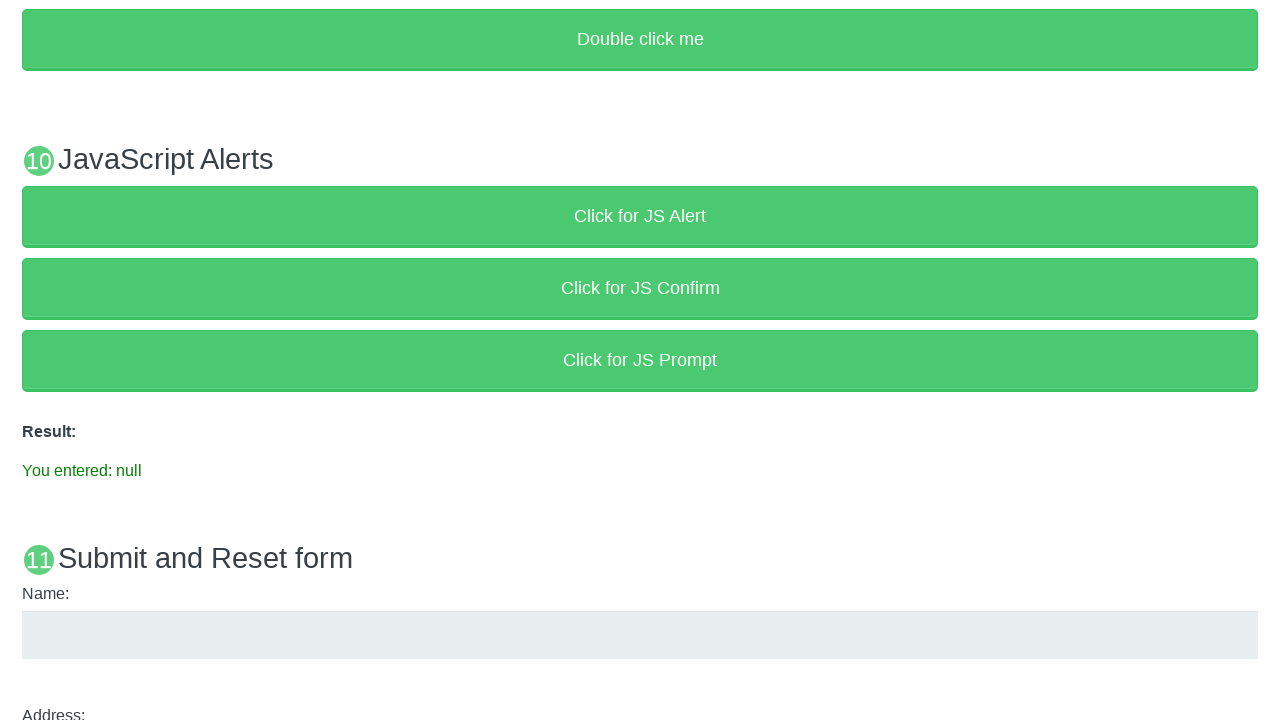

Waited 500ms for result to update
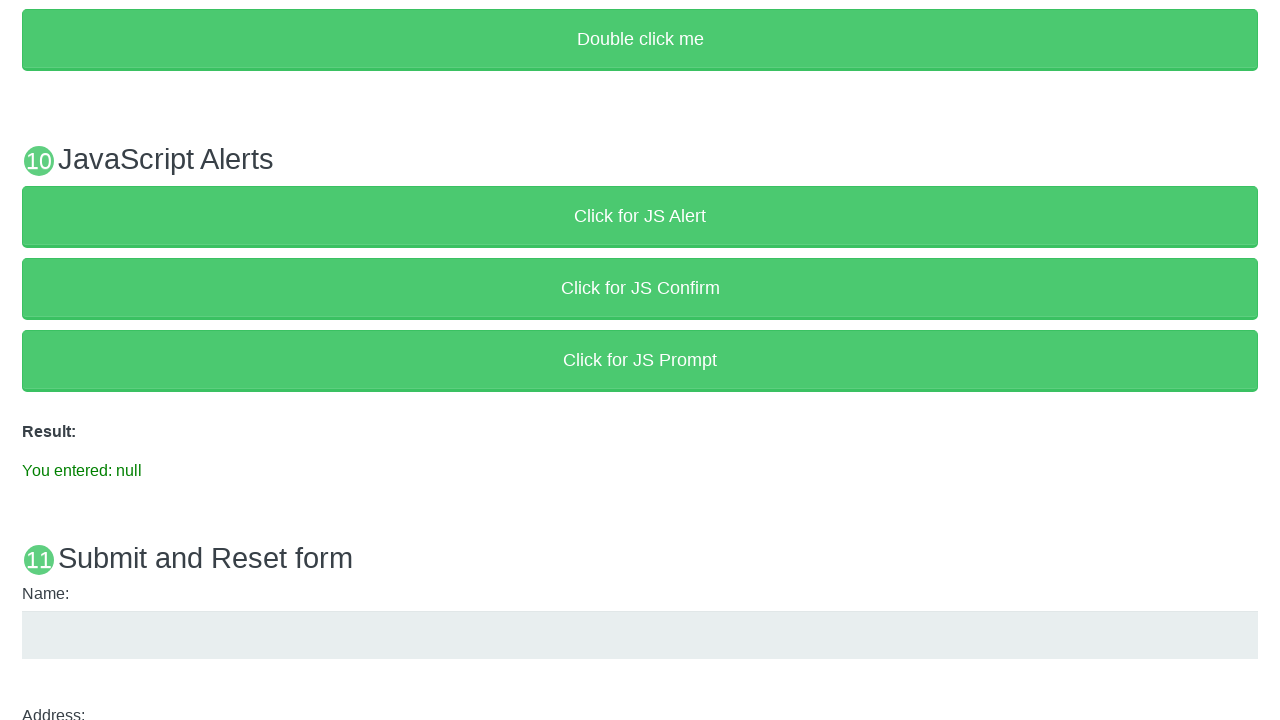

Retrieved result text after dismissal: 'You entered: null'
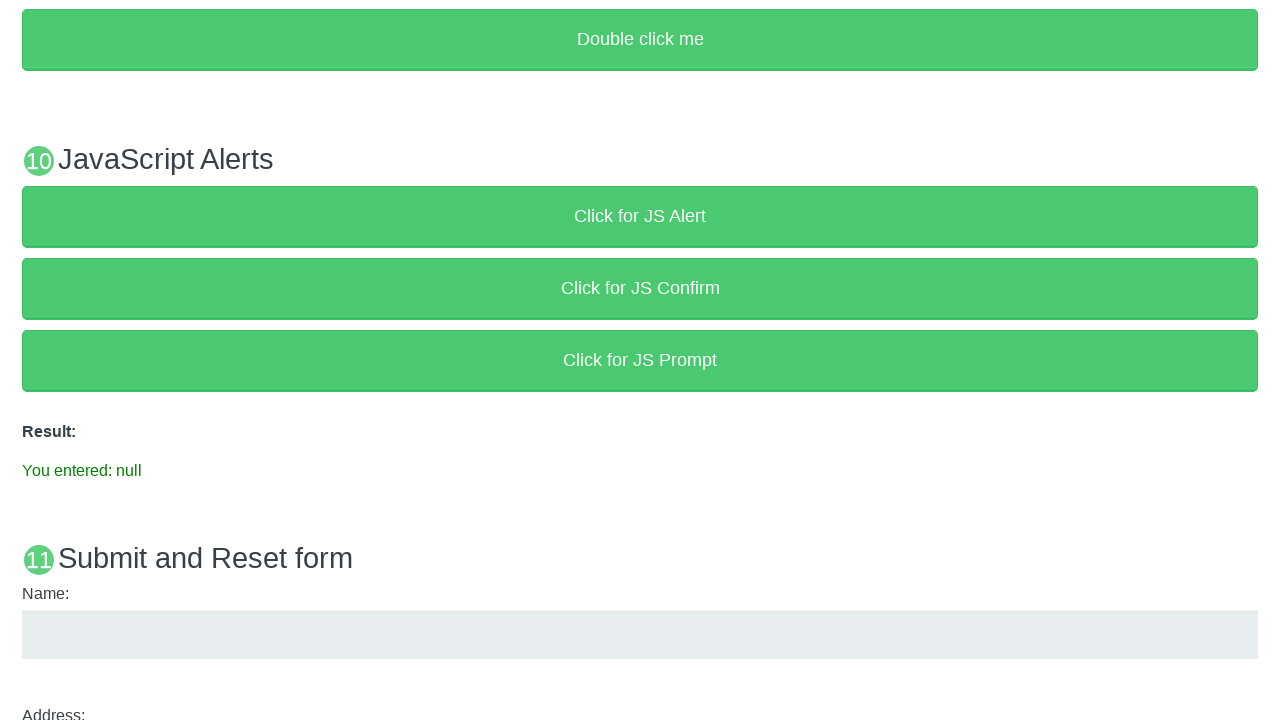

Verified result text shows 'You entered: null' after dismissing prompt
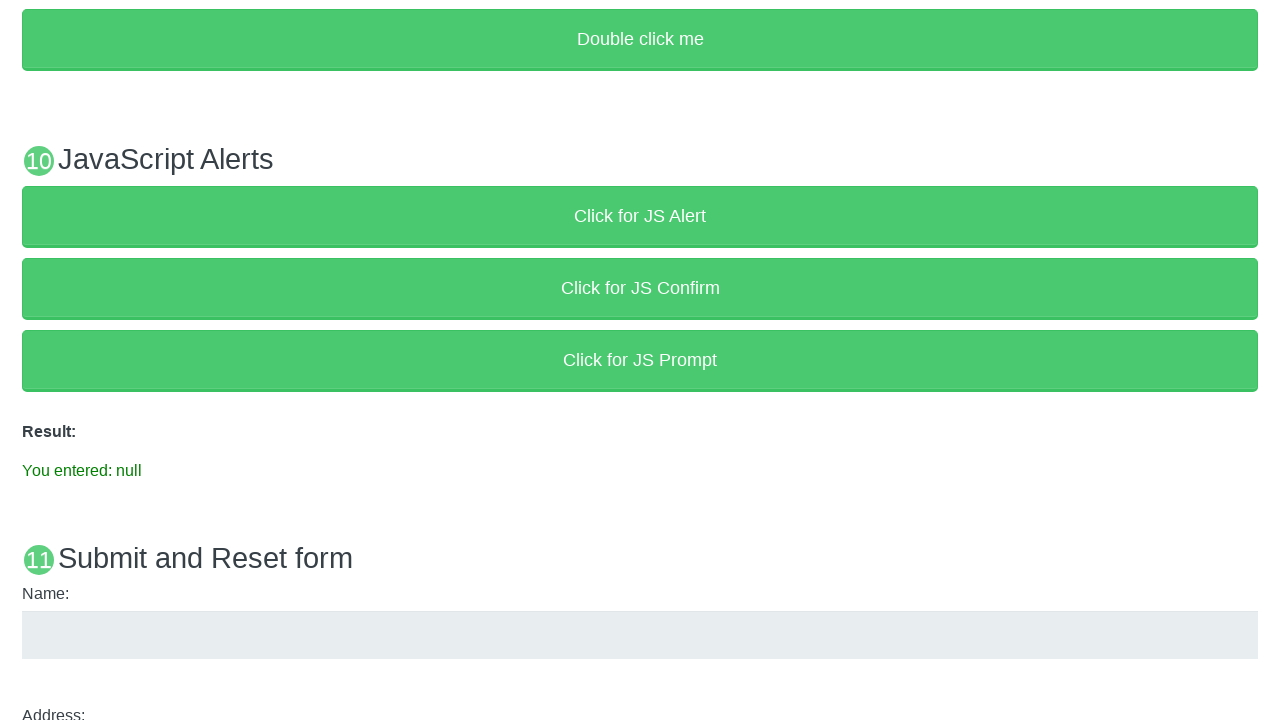

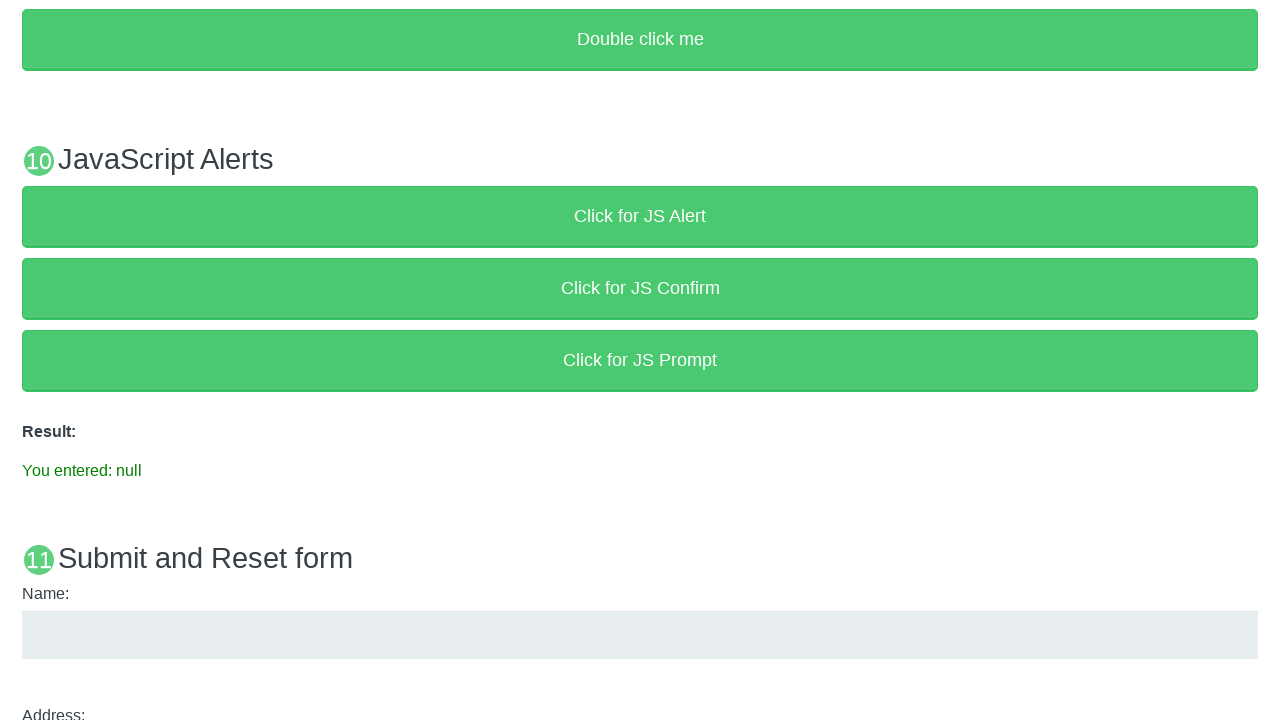